Tests JavaScript prompt dialog by triggering it, accepting it, and verifying the result

Starting URL: https://the-internet.herokuapp.com/javascript_alerts

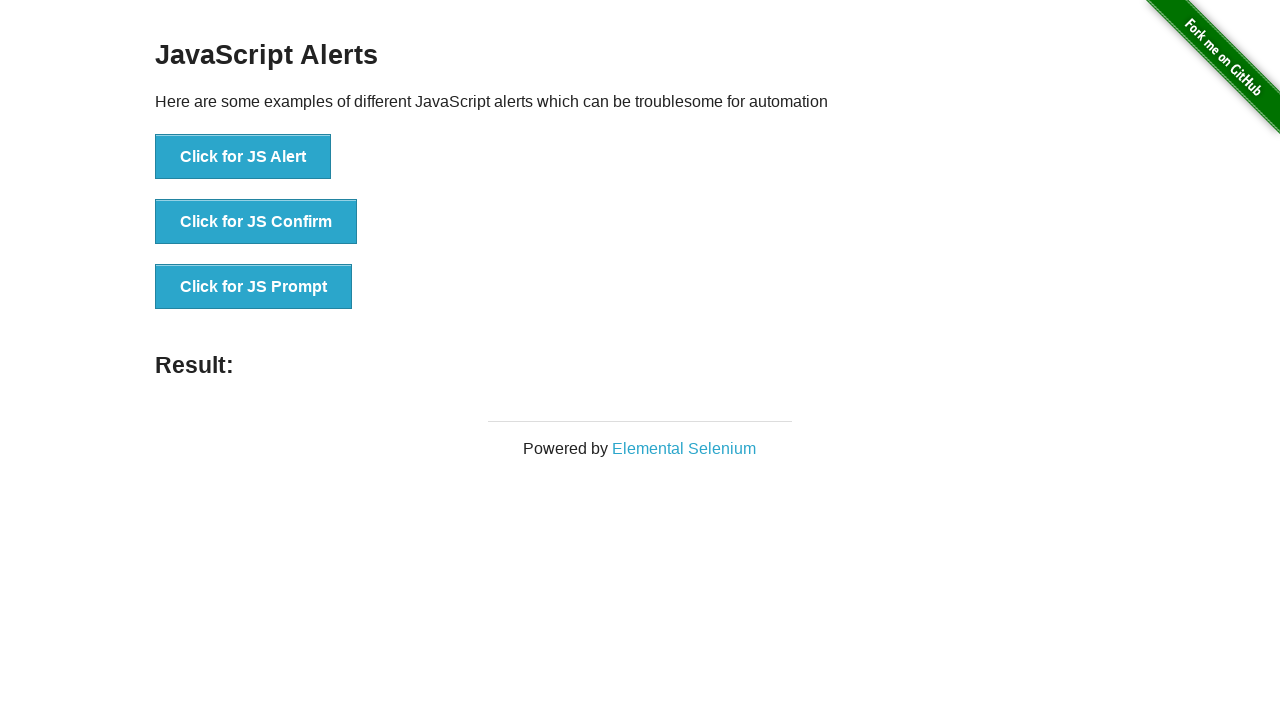

Set up dialog handler to accept prompt
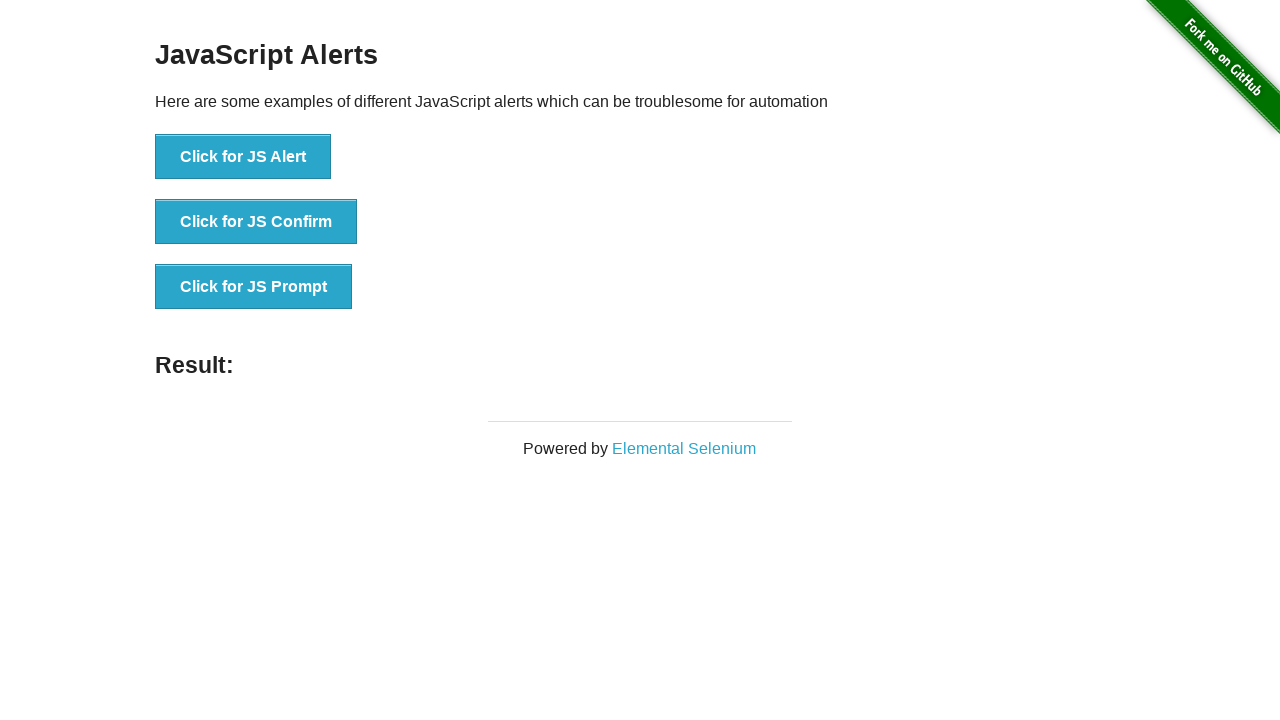

Clicked button to trigger JavaScript prompt dialog at (254, 287) on button[onclick='jsPrompt()']
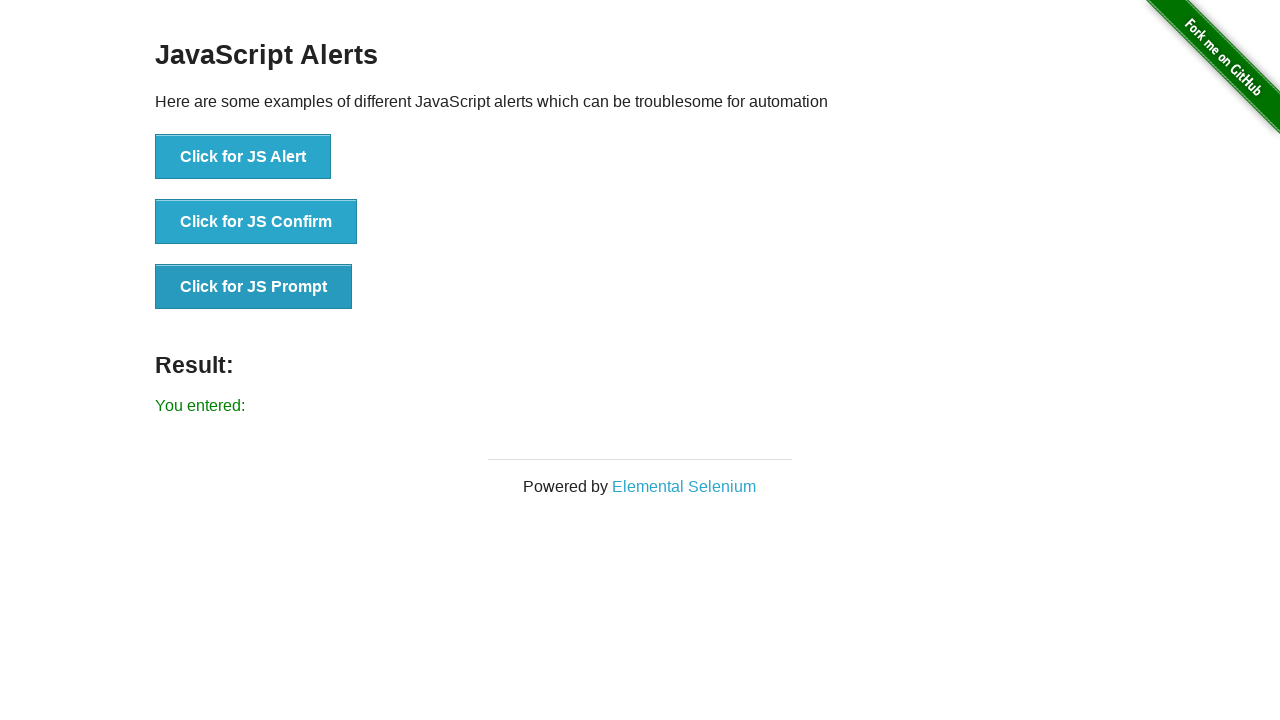

Verified result text confirming prompt was accepted
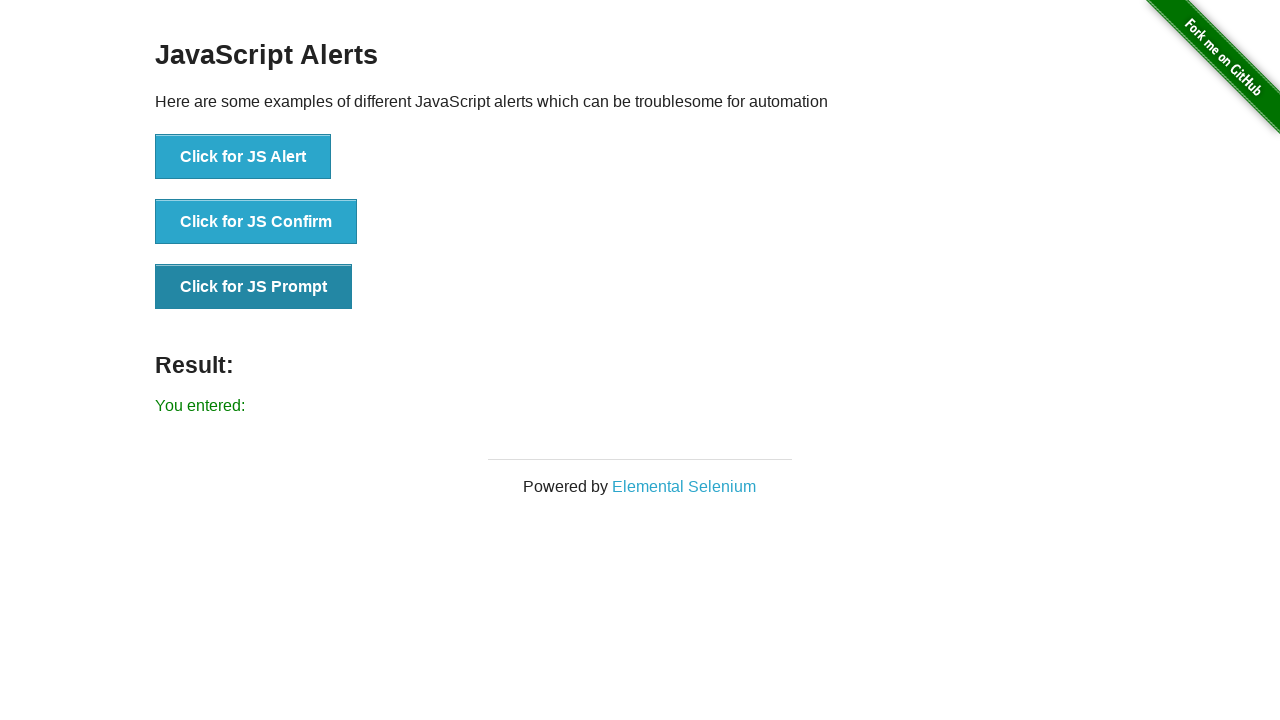

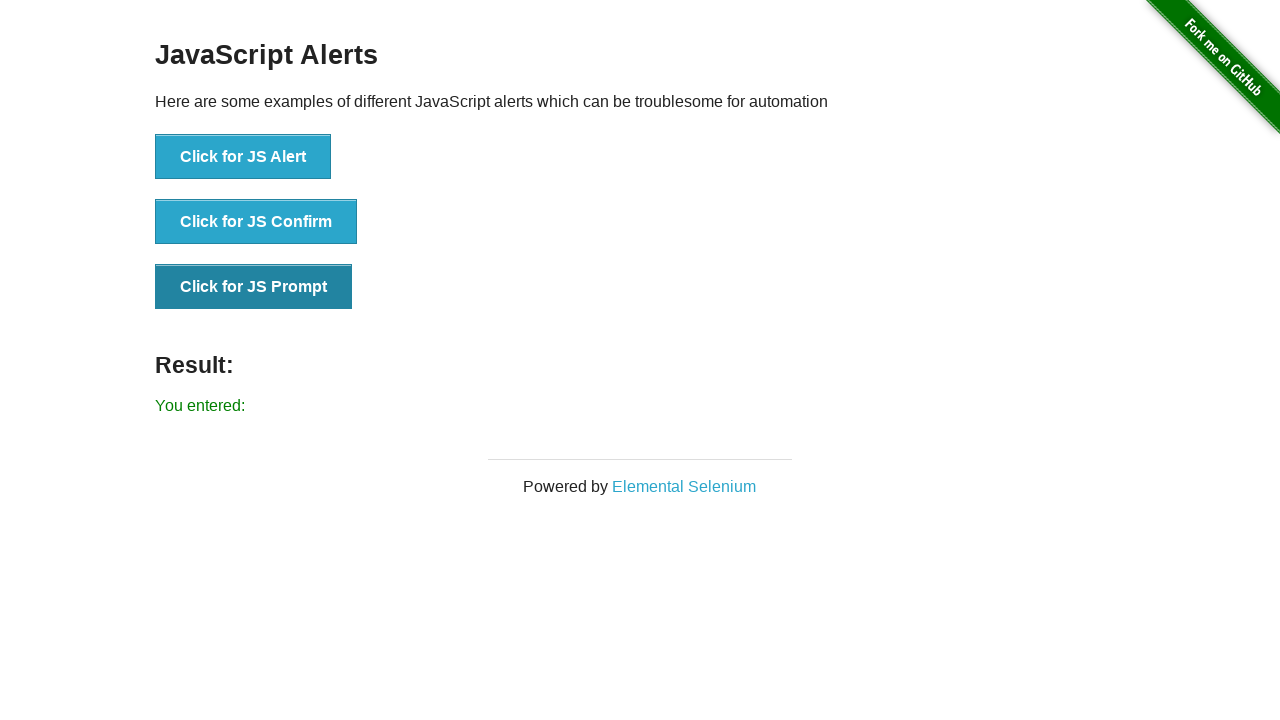